Fills out the RPA Challenge form with personal information including first name, last name, role, company name, address, email, and phone number, then submits the form.

Starting URL: http://www.rpachallenge.com/

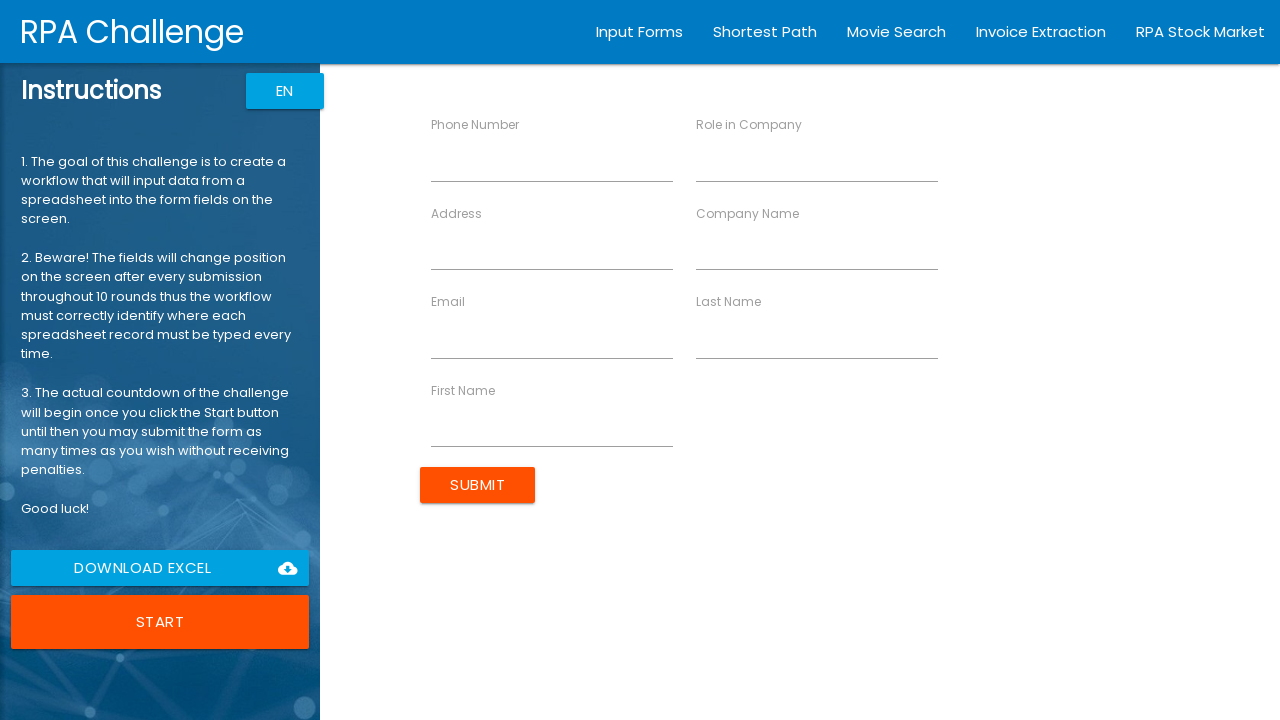

Filled First Name field with 'Michael' on //div//label[contains(text(), 'First Name')]//following-sibling::input
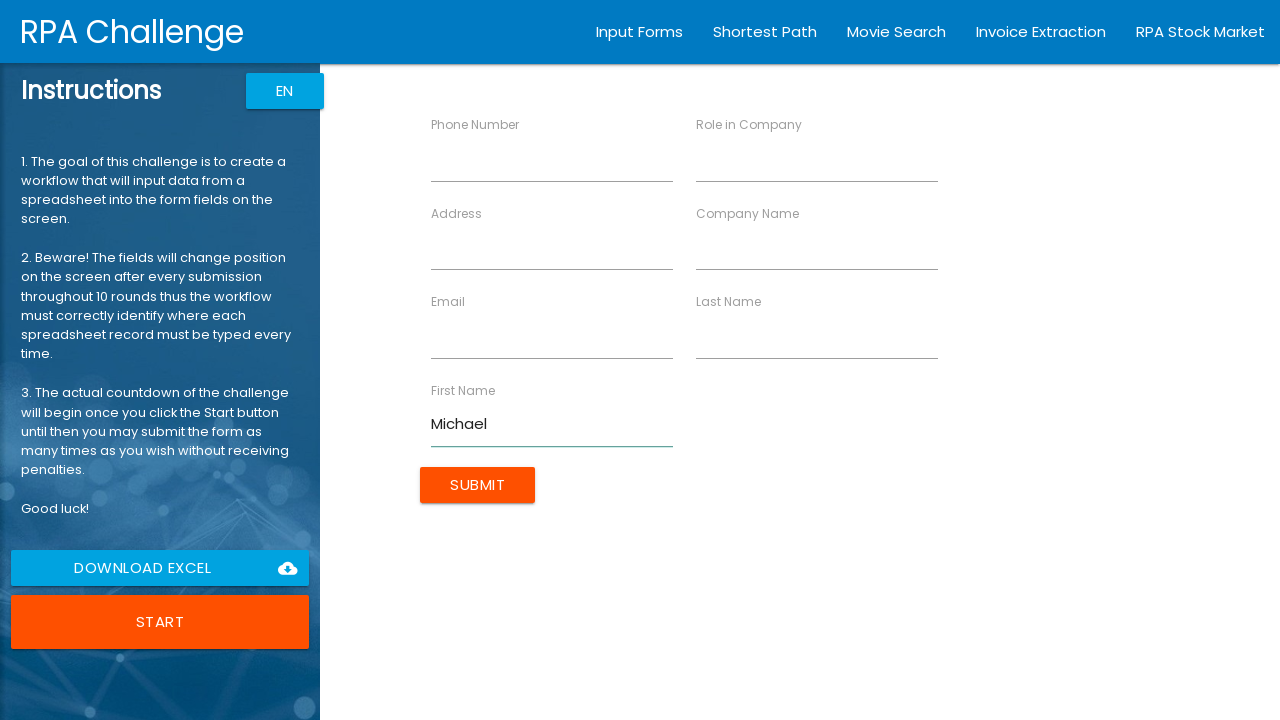

Filled Last Name field with 'Johnson' on //div//label[contains(text(), 'Last Name')]//following-sibling::input
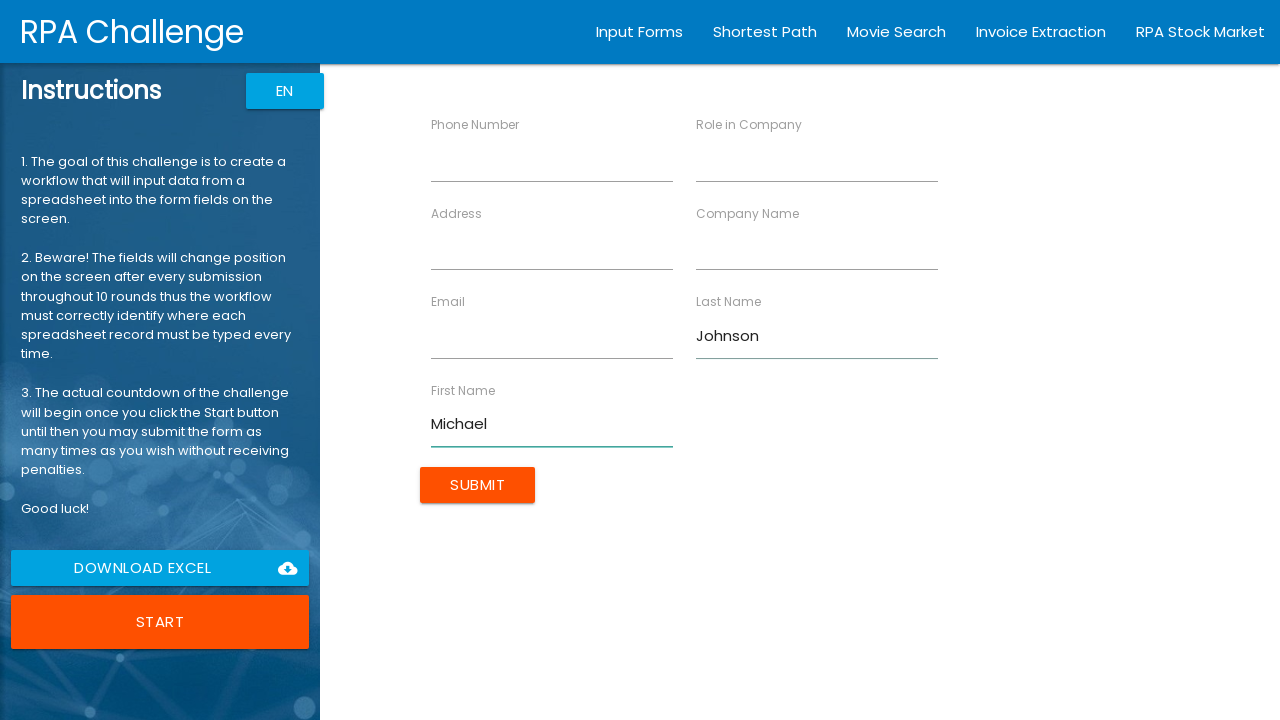

Filled Role field with 'Software Engineer' on //div//label[contains(text(), 'Role')]//following-sibling::input
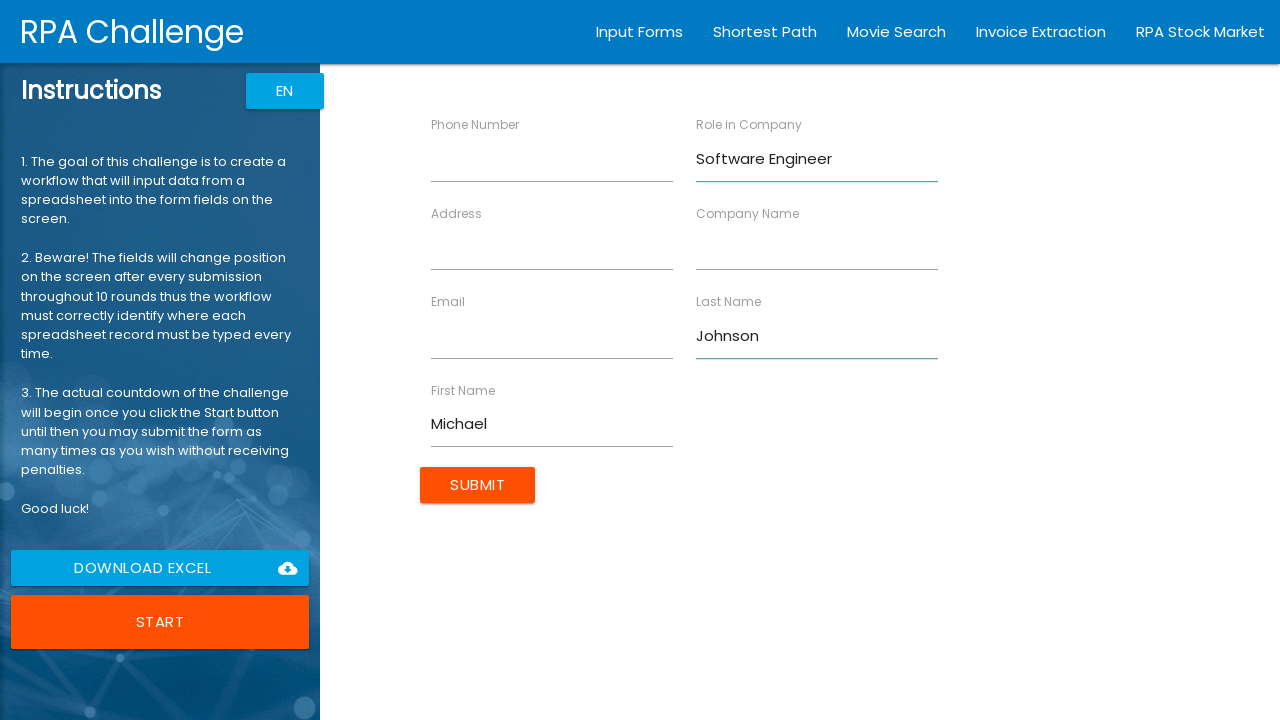

Filled Company Name field with 'TechCorp Industries' on //div//label[contains(text(), 'Company Name')]//following-sibling::input
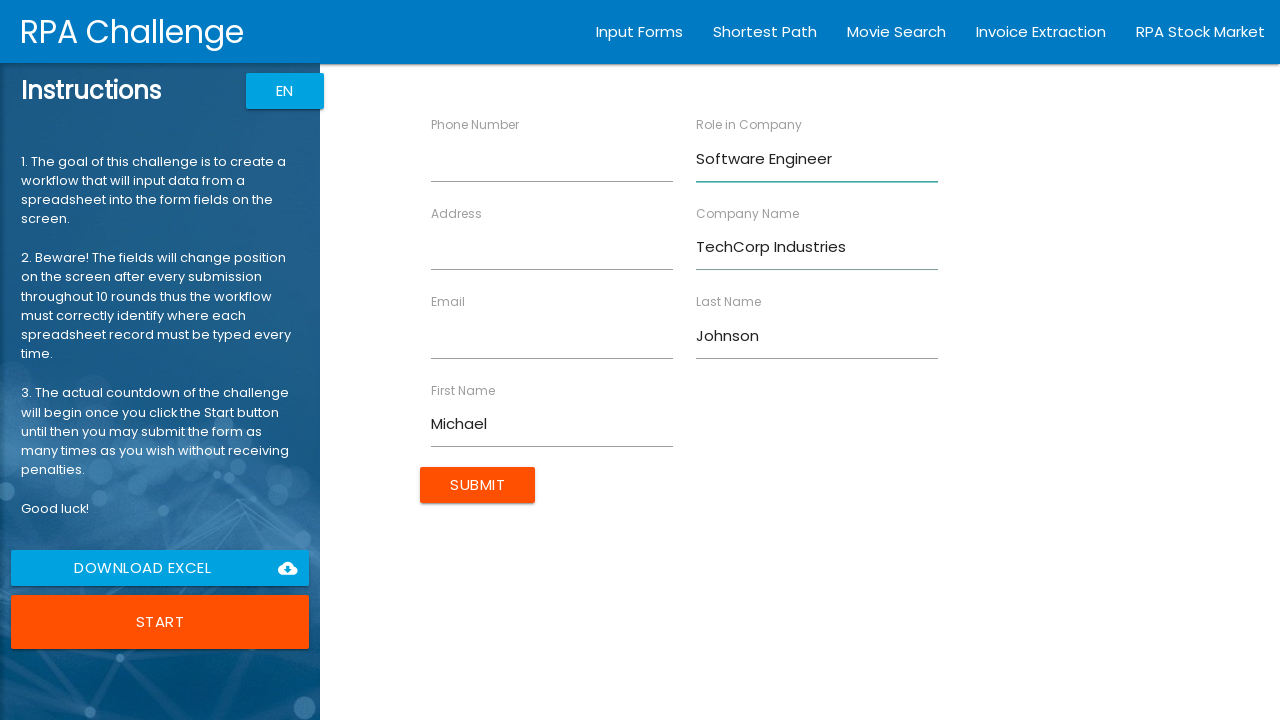

Filled Address field with '742 Innovation Drive, Suite 300' on //div//label[contains(text(), 'Address')]//following-sibling::input
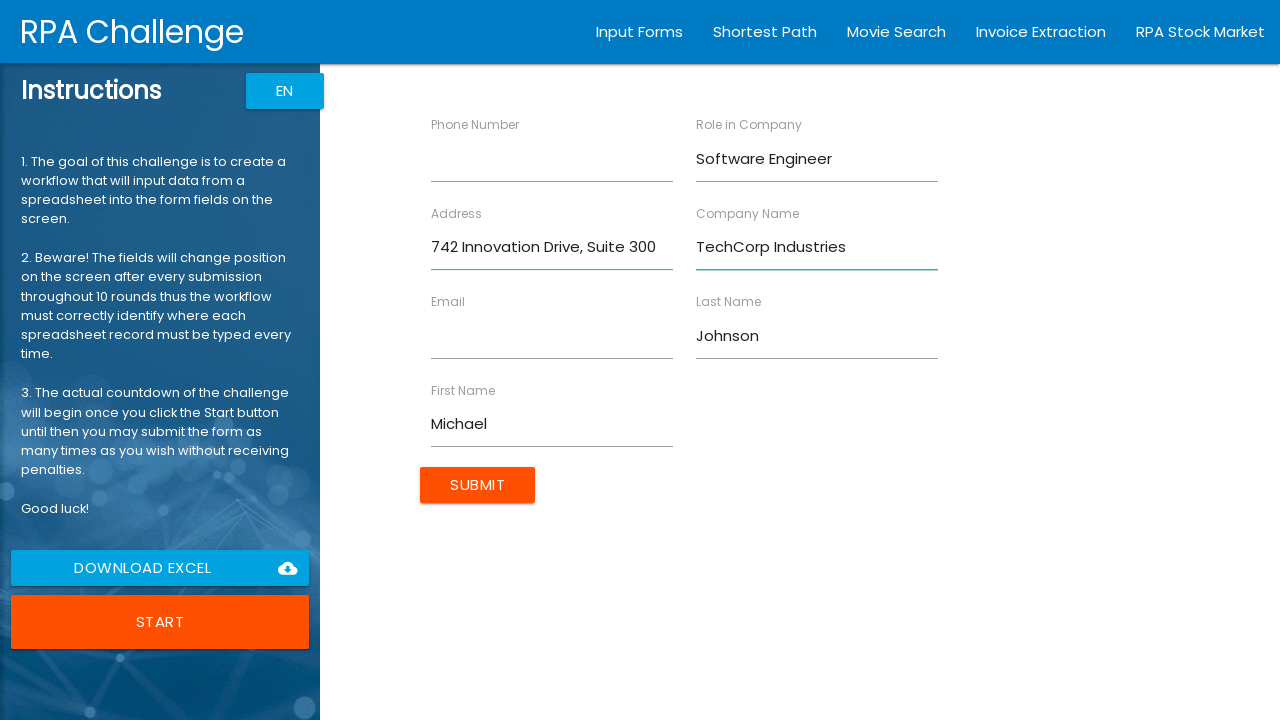

Filled Email field with 'michael.johnson@techcorp.com' on //div//label[contains(text(), 'Email')]//following-sibling::input
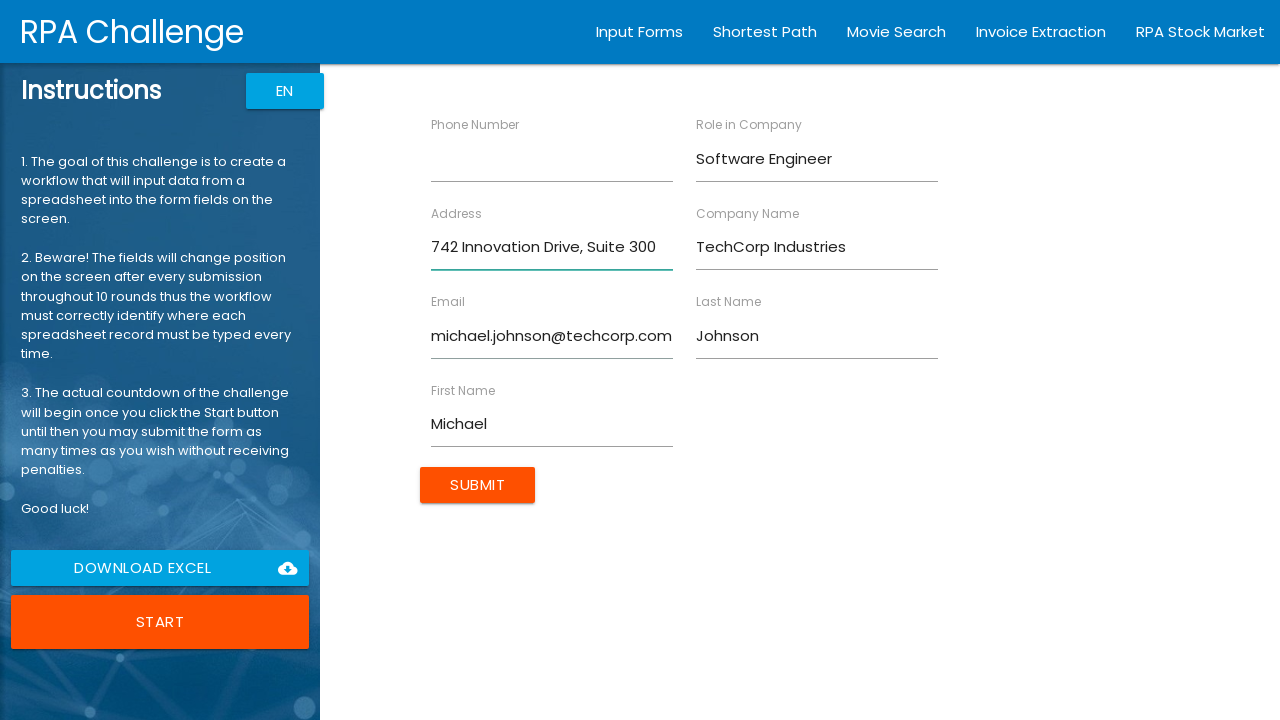

Filled Phone Number field with '5551234567' on //div//label[contains(text(), 'Phone')]//following-sibling::input
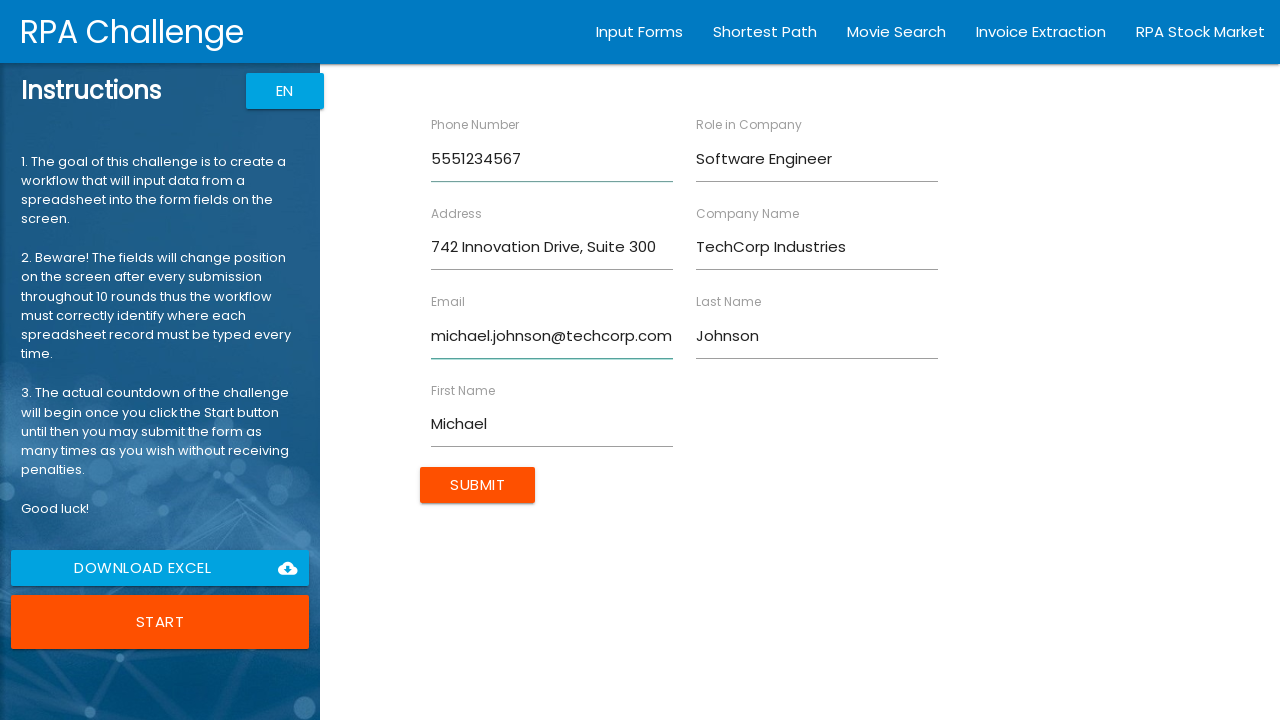

Clicked Submit button to submit the form at (478, 485) on xpath=//form//input[@type='submit' or contains(text(), 'submit') or starts-with(
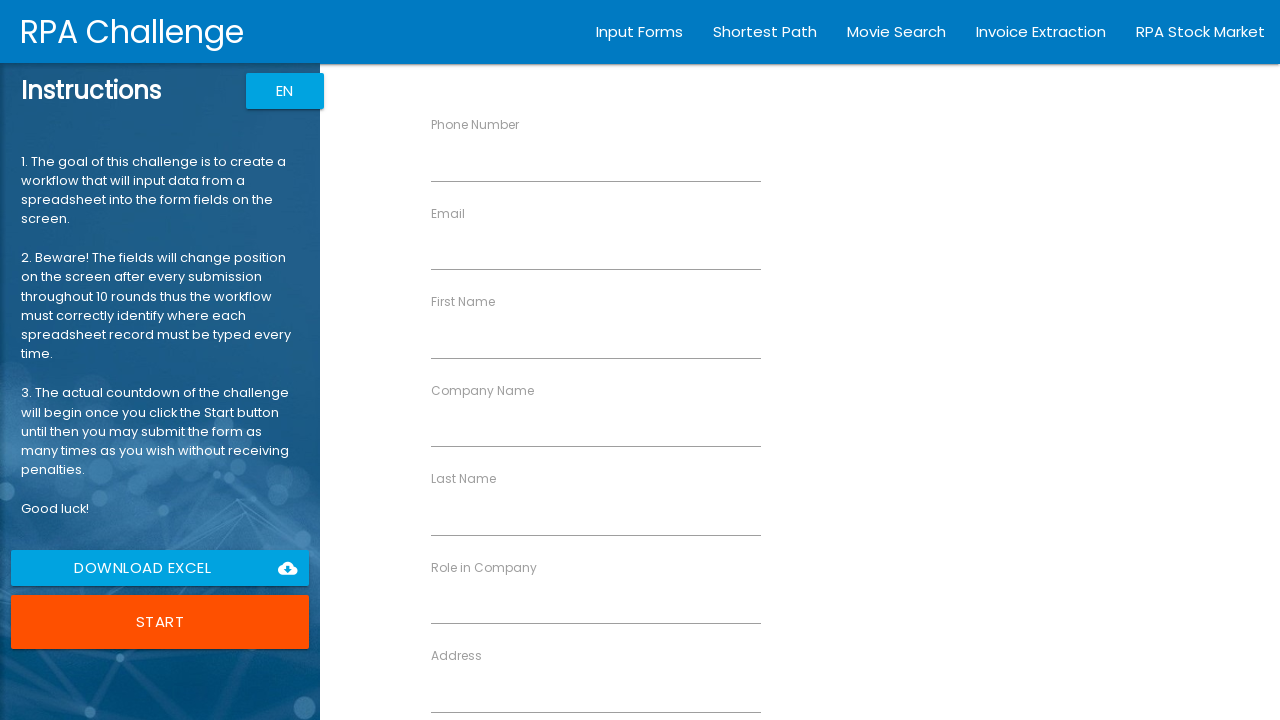

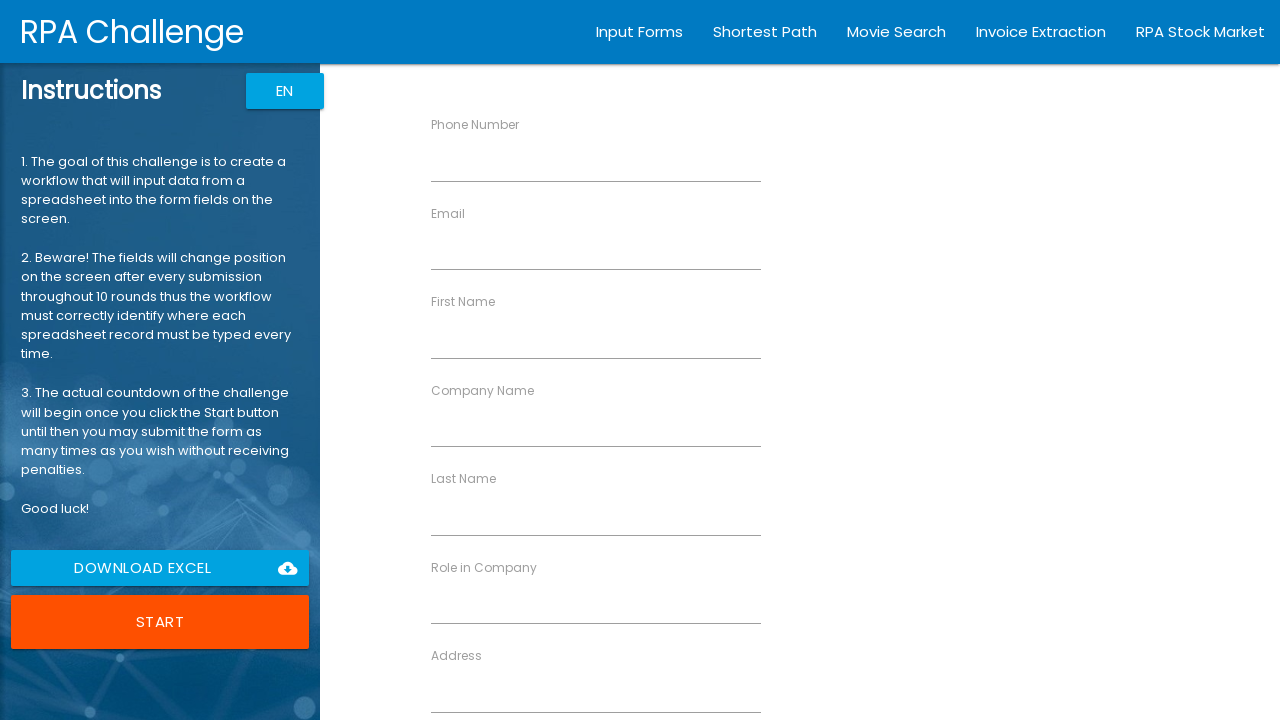